Tests JavaScript alert handling by clicking a button that triggers a confirmation alert, retrieving the alert text, and then dismissing the alert.

Starting URL: http://the-internet.herokuapp.com/javascript_alerts

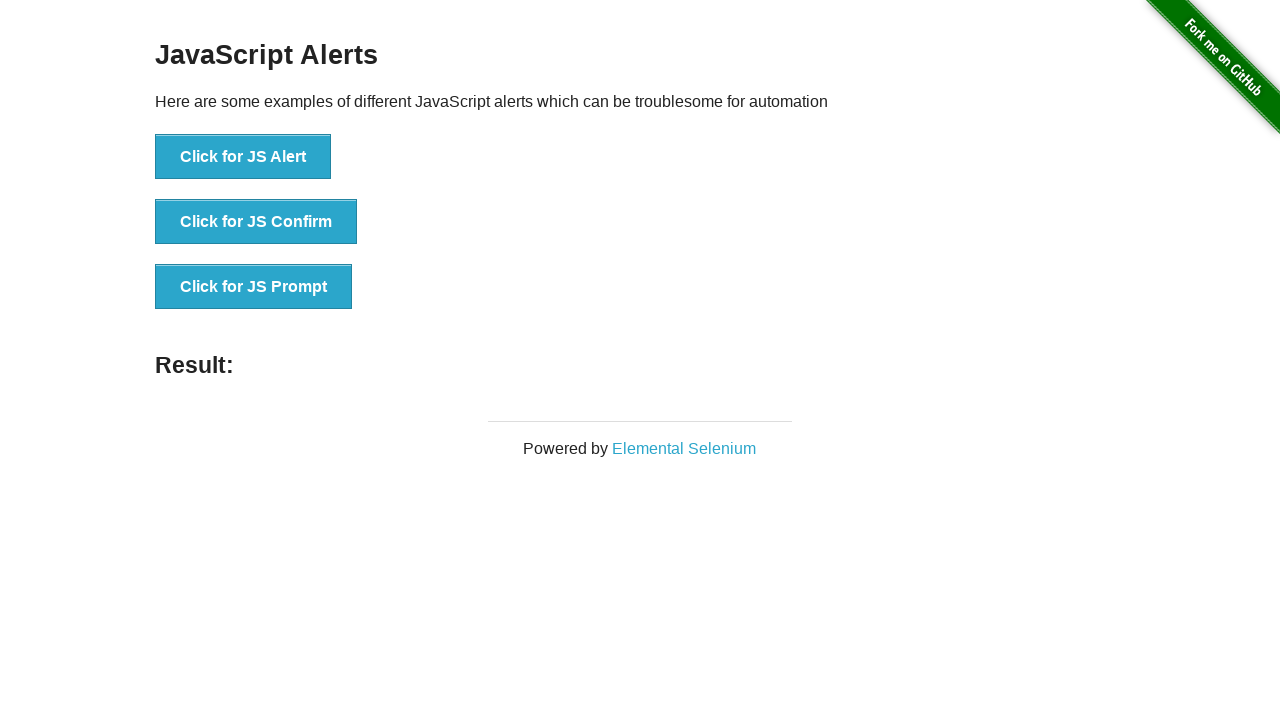

Clicked the second button to trigger JS Confirm alert at (256, 222) on xpath=//*[@id='content']/div/ul/li[2]/button
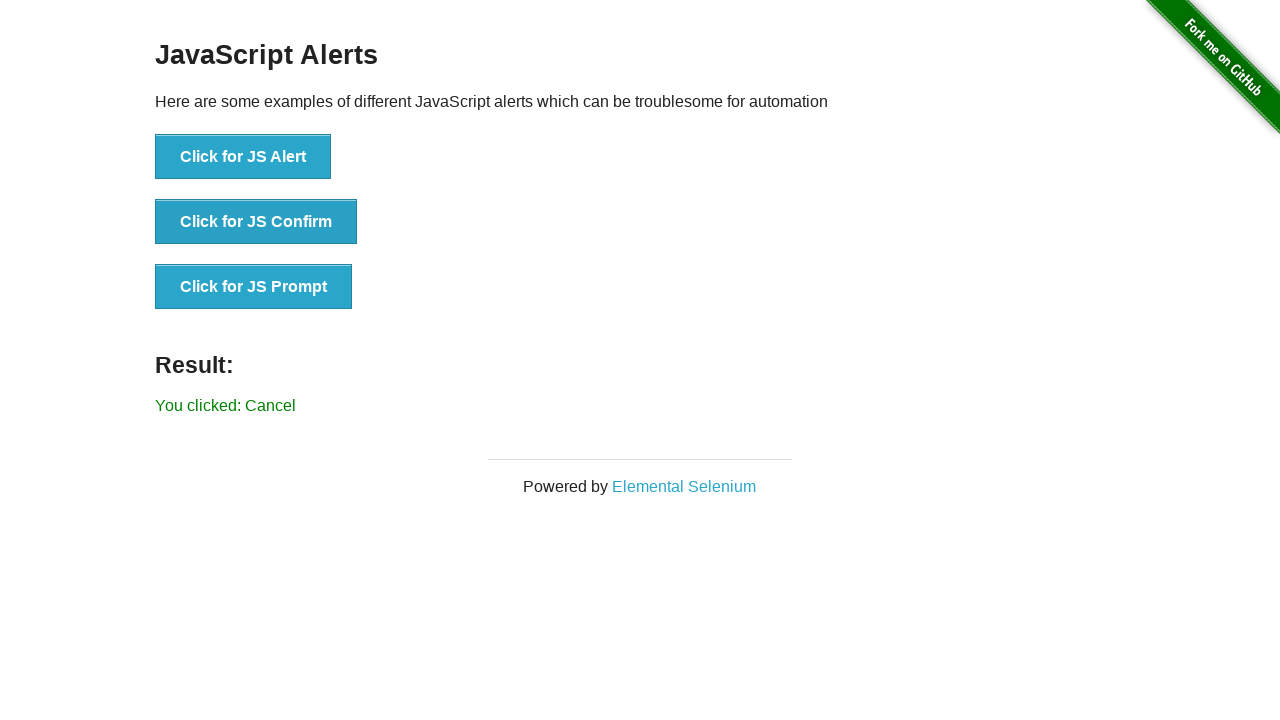

Set up dialog handler to dismiss alerts
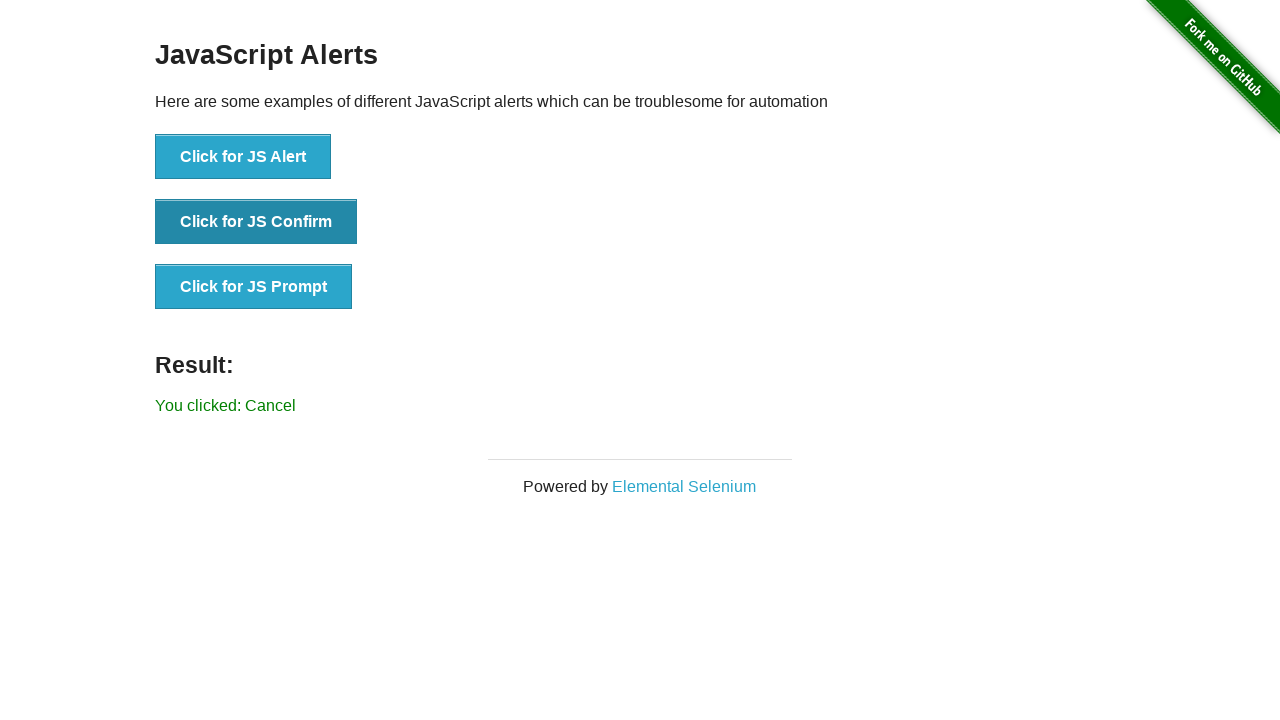

Configured explicit dialog handler to retrieve alert text and dismiss
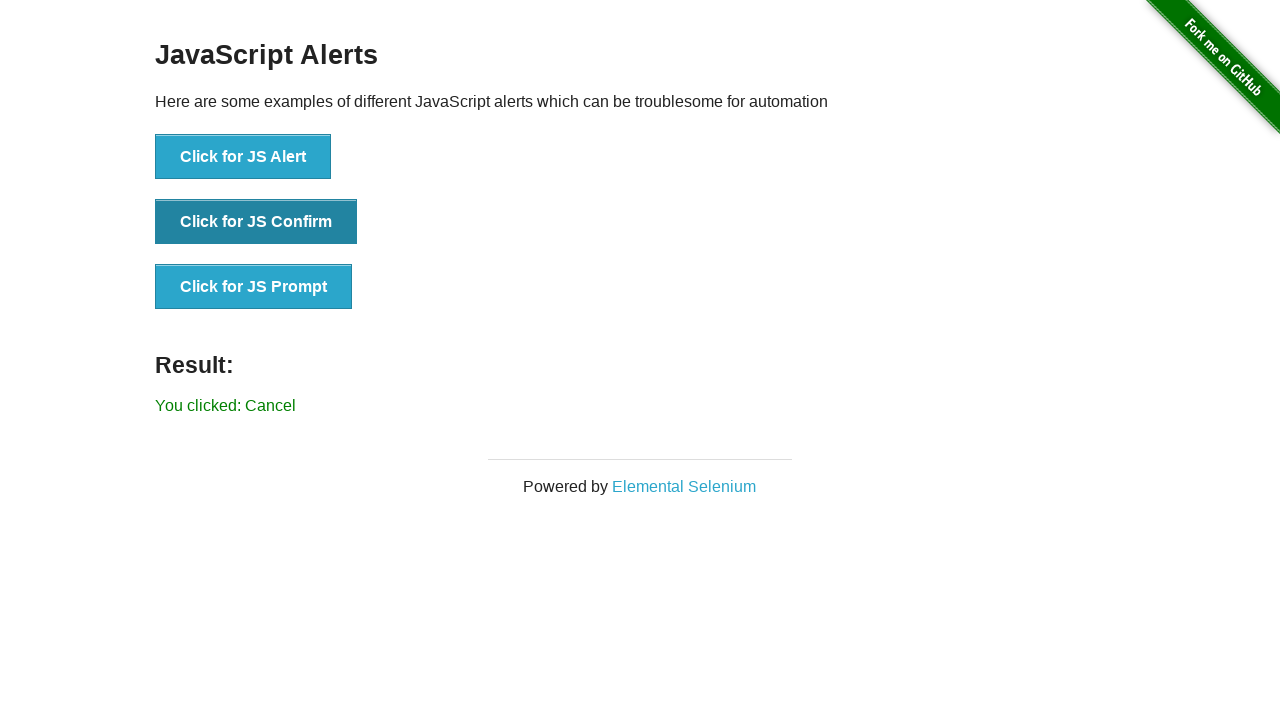

Clicked button to trigger JS Confirm alert at (256, 222) on button[onclick='jsConfirm()']
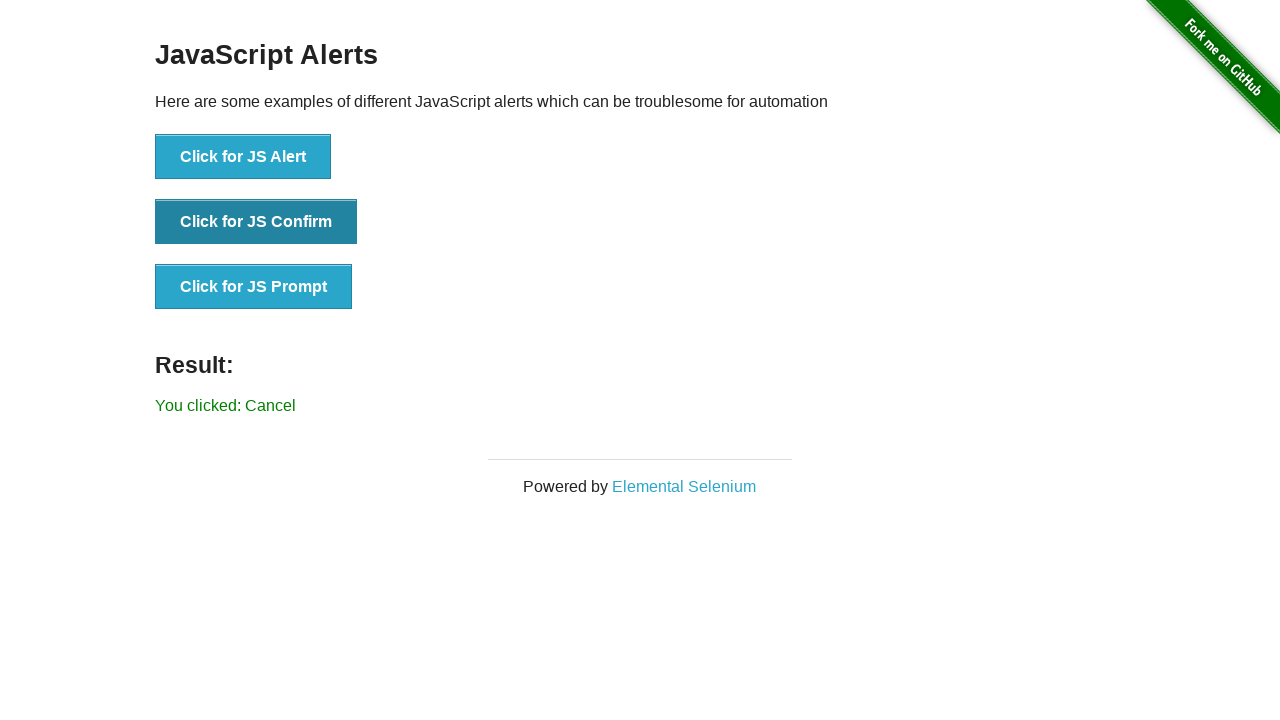

Alert was dismissed and result element appeared
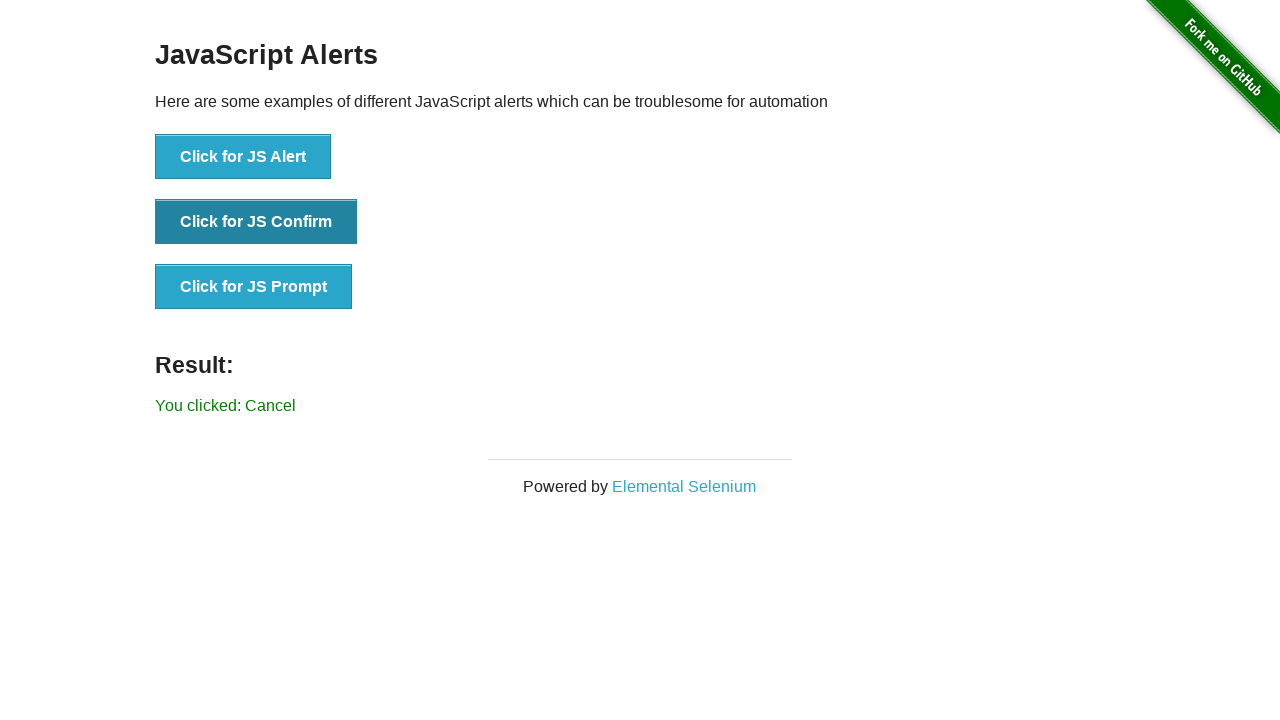

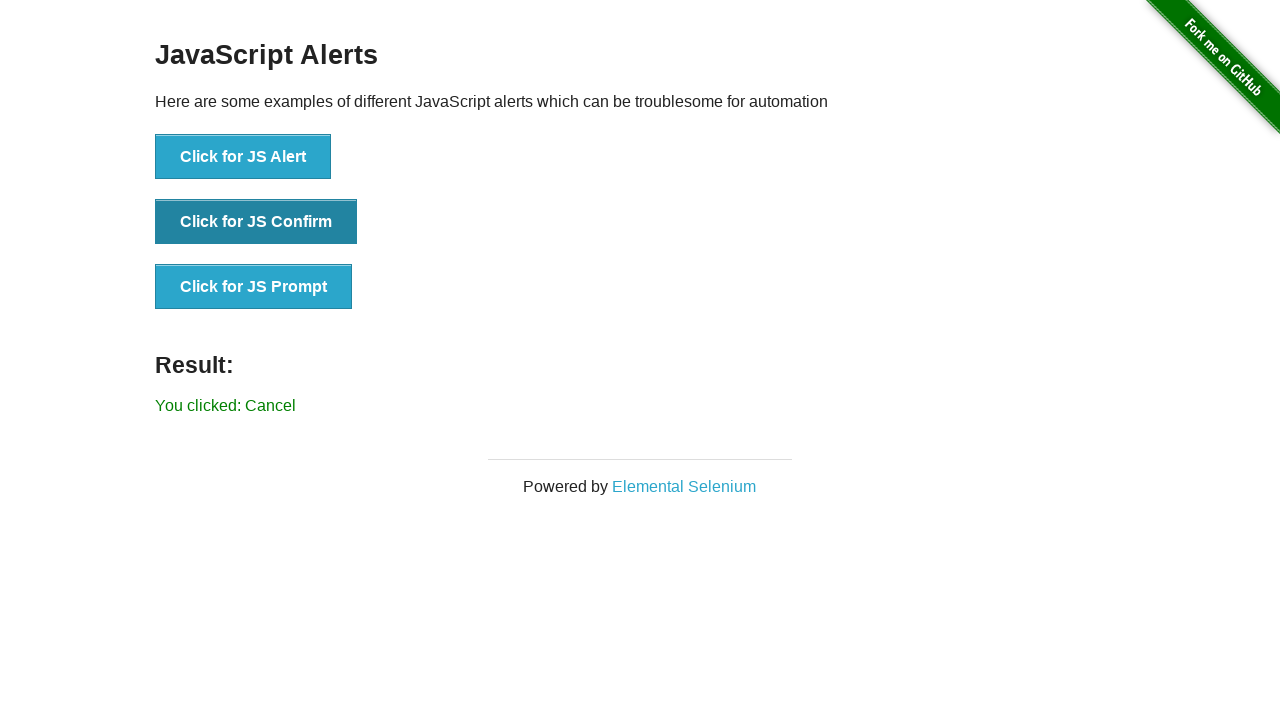